Tests drag and drop using click-and-hold approach by holding the source element and moving it to the target within an iframe.

Starting URL: https://jqueryui.com/droppable/

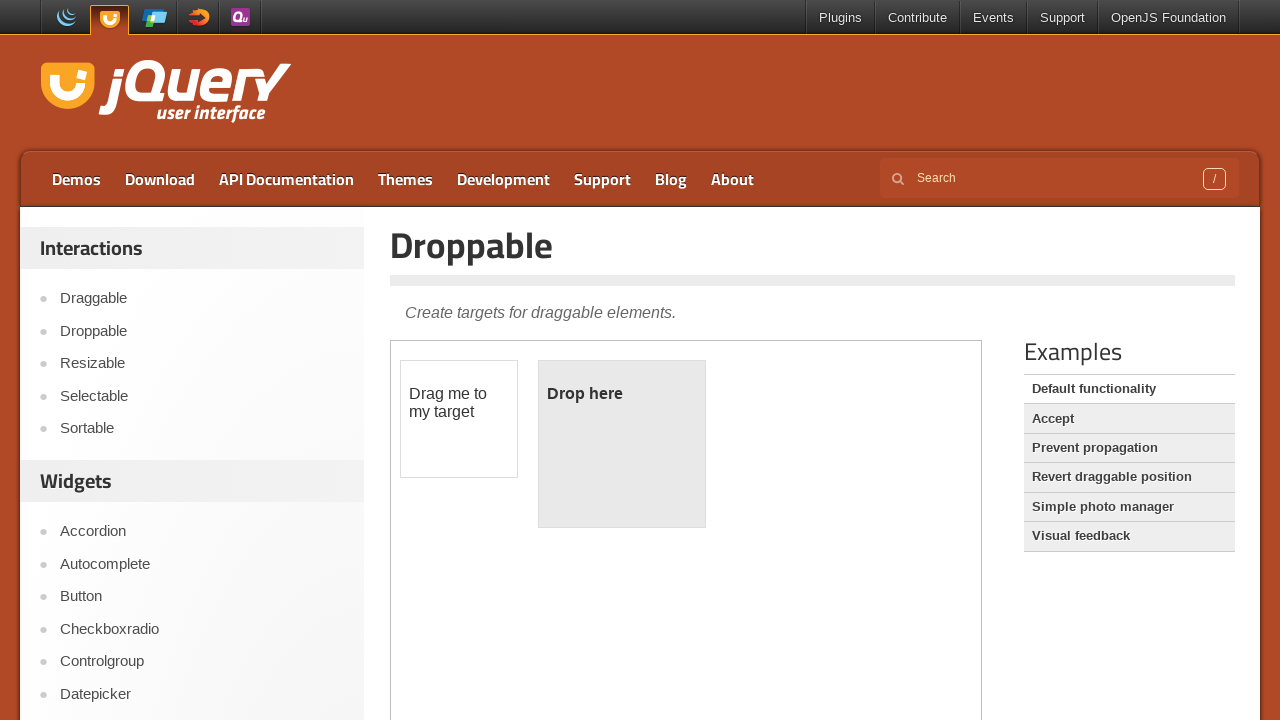

Located the demo iframe containing drag and drop elements
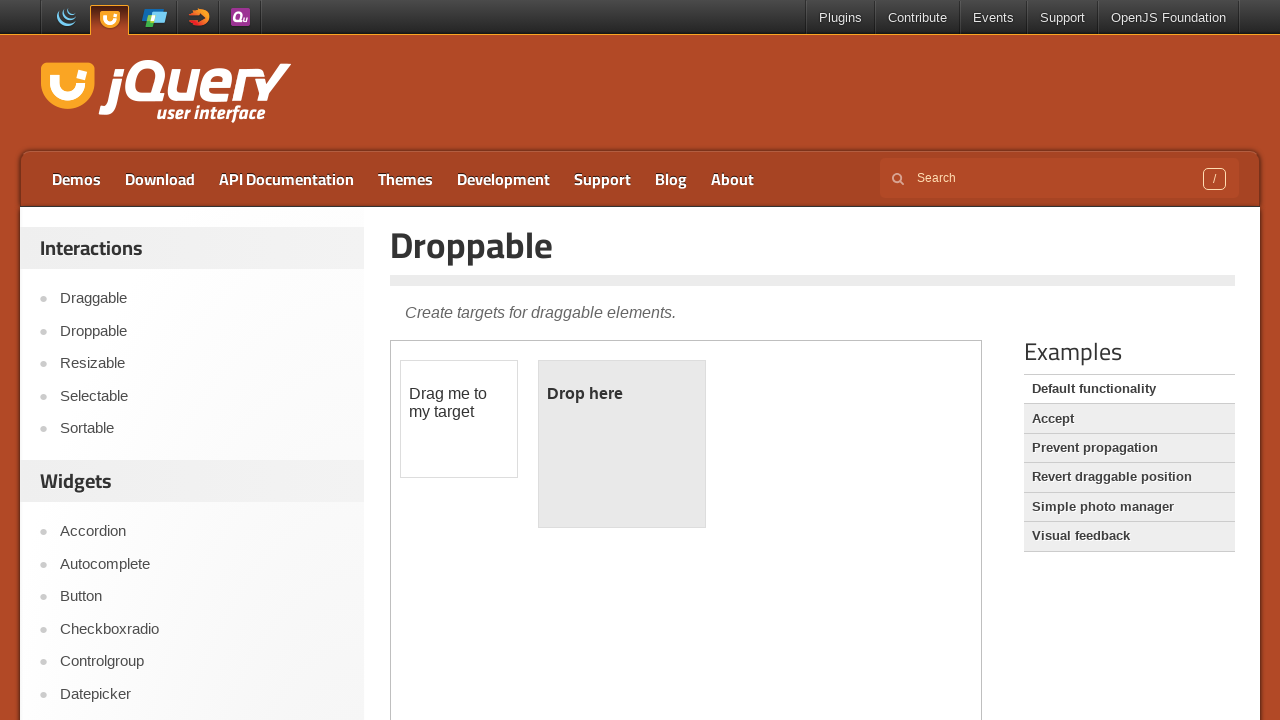

Located the draggable source element within iframe
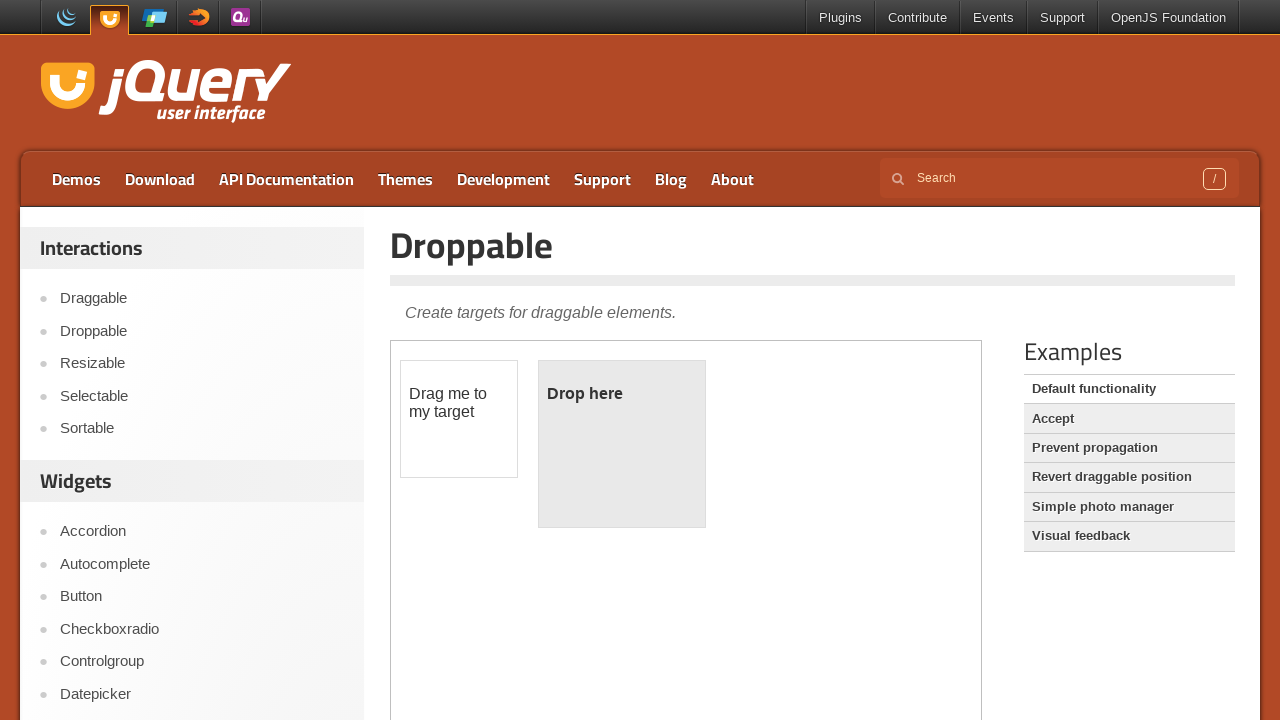

Located the droppable target element within iframe
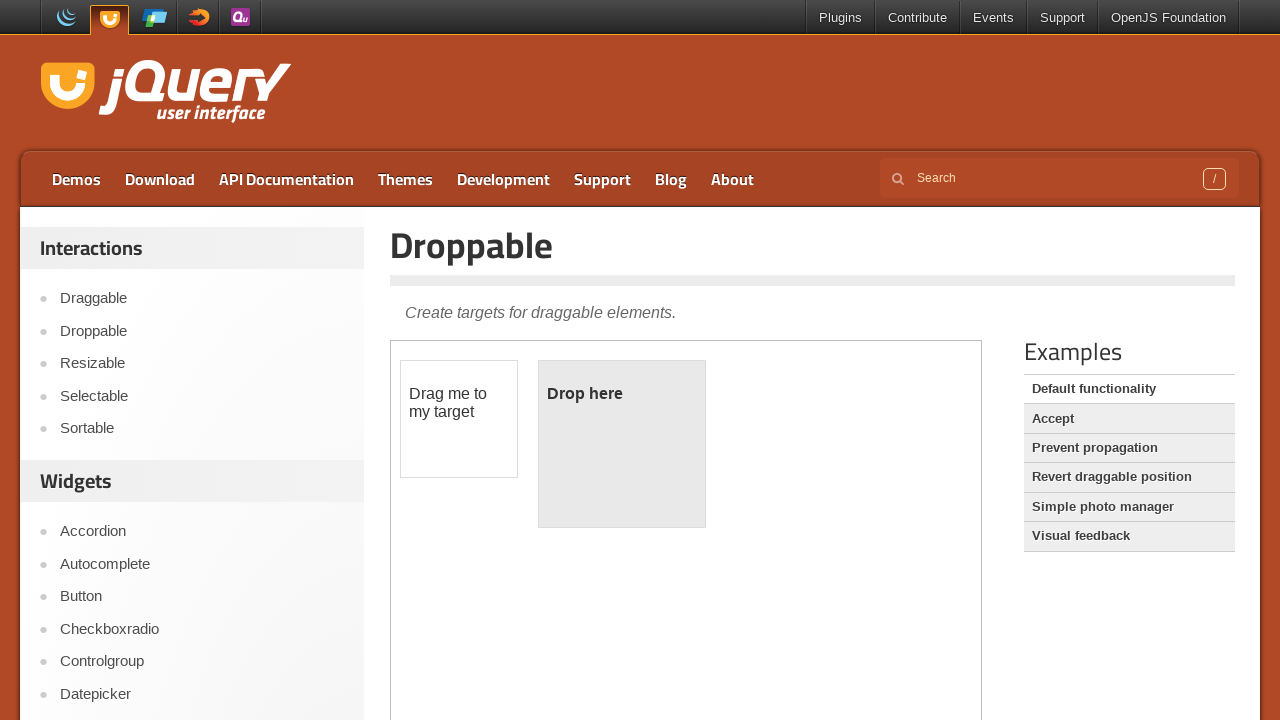

Performed drag and drop by dragging source element to target element at (622, 444)
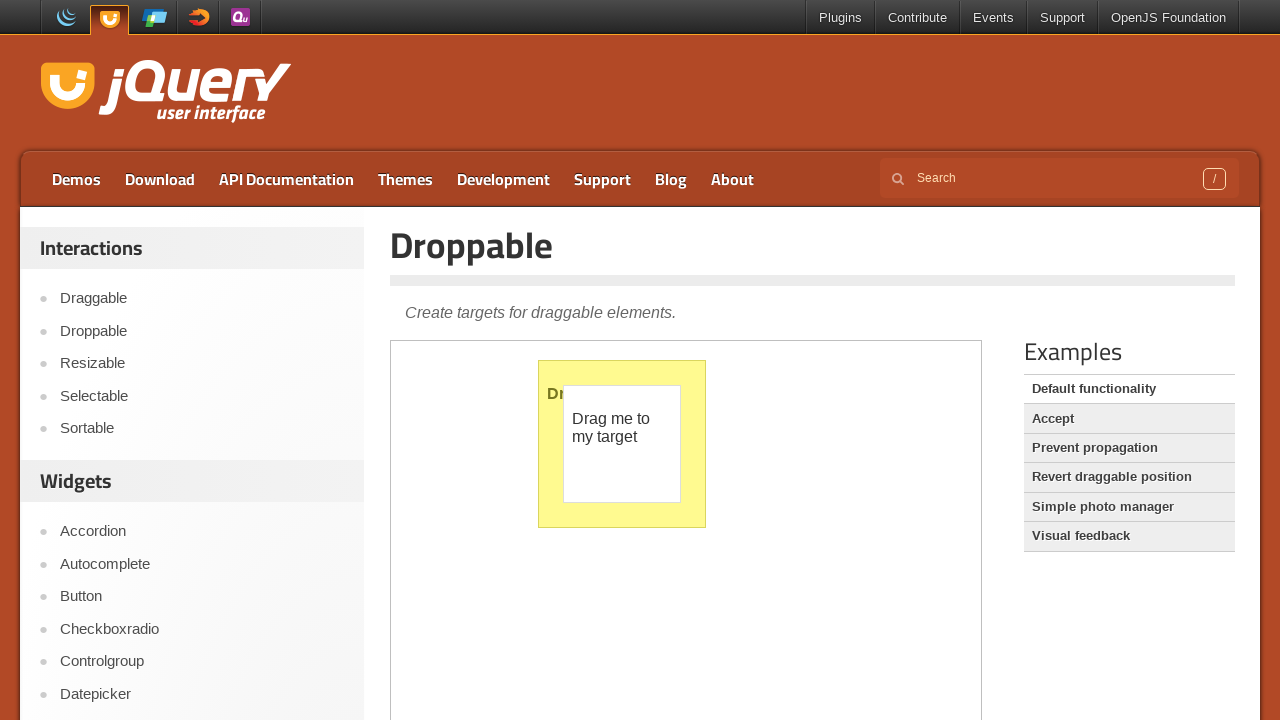

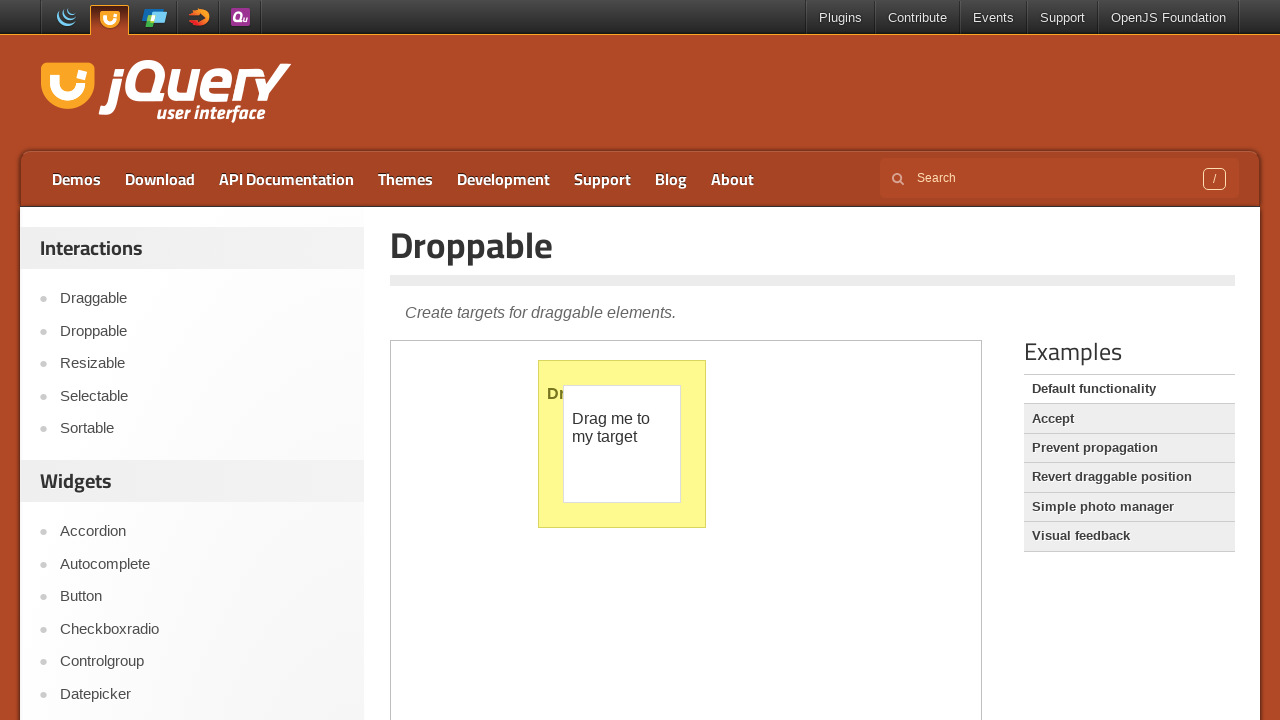